Navigates to a GitHub profile page and interacts with repository elements on the page

Starting URL: https://github.com/agaquliyev01

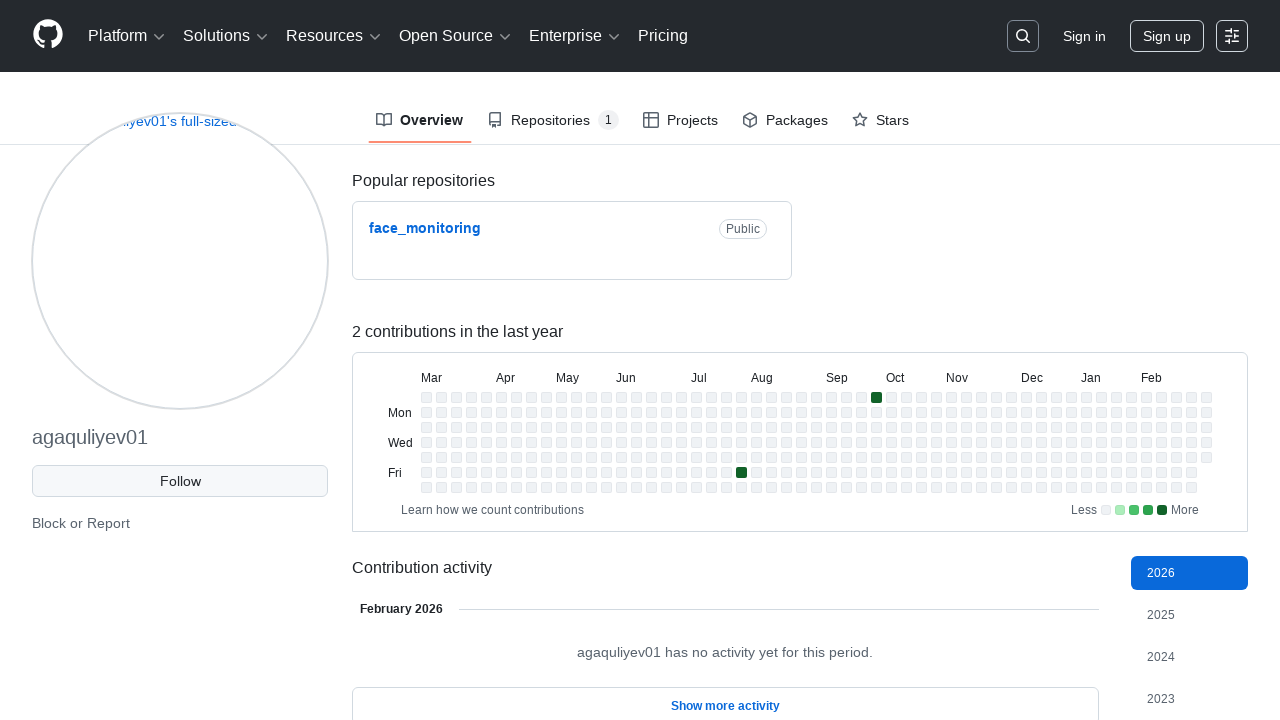

Navigated to GitHub profile page for agaquliyev01
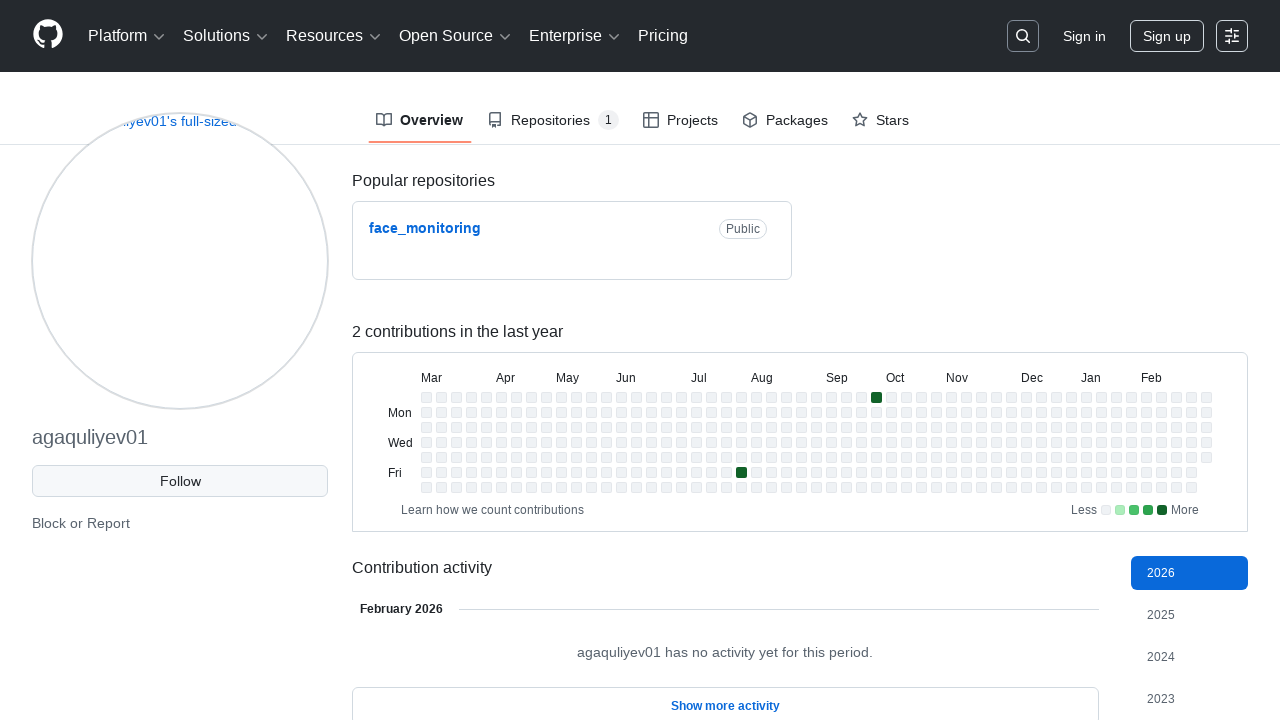

Repository elements loaded on the page
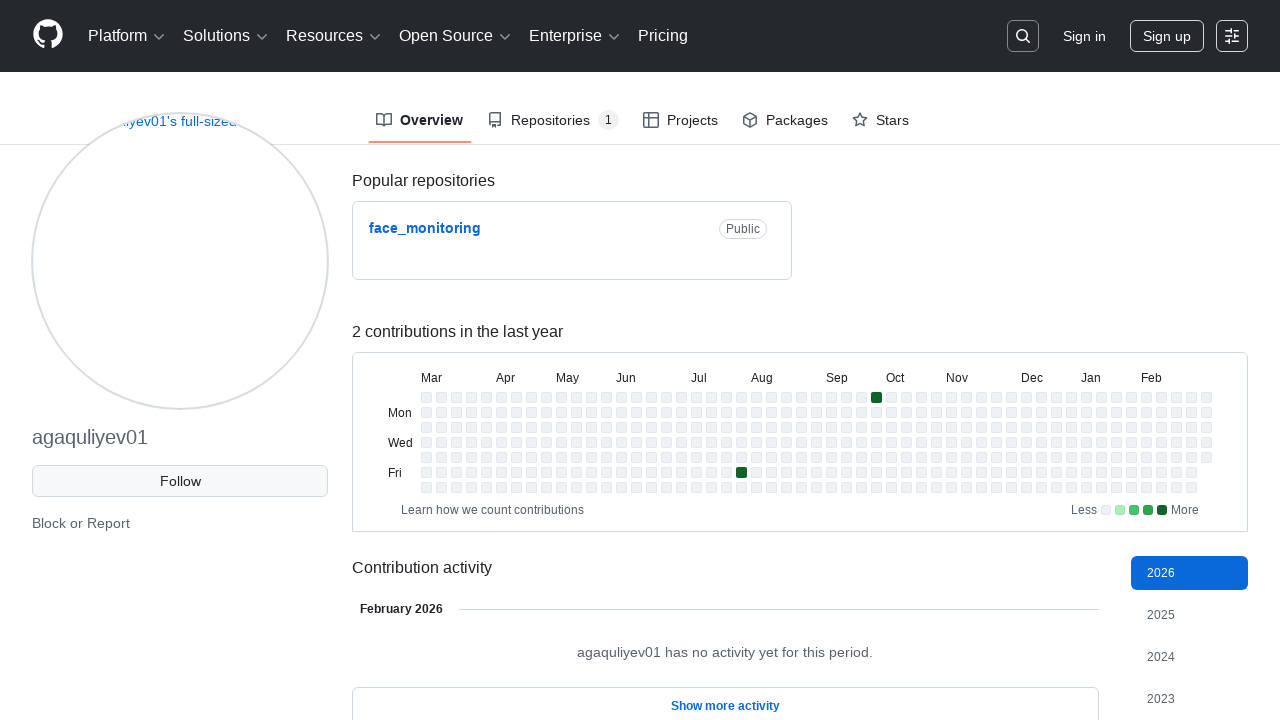

Found 1 repository elements on the page
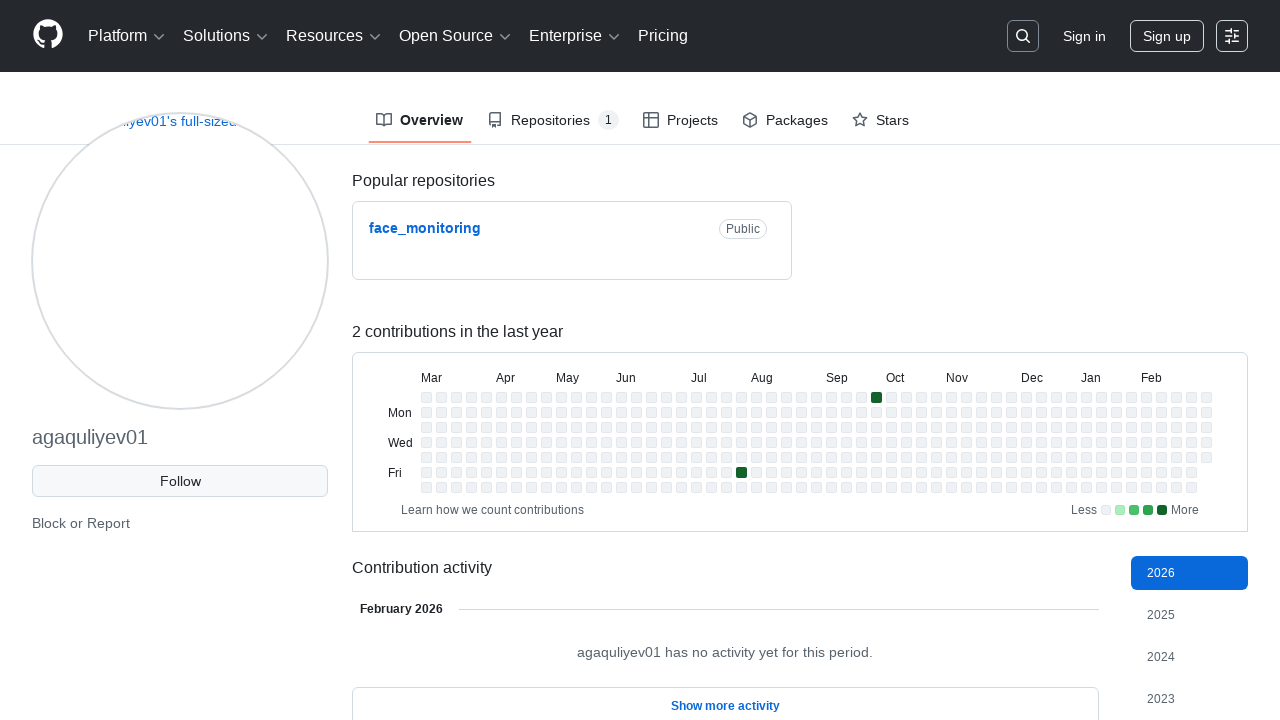

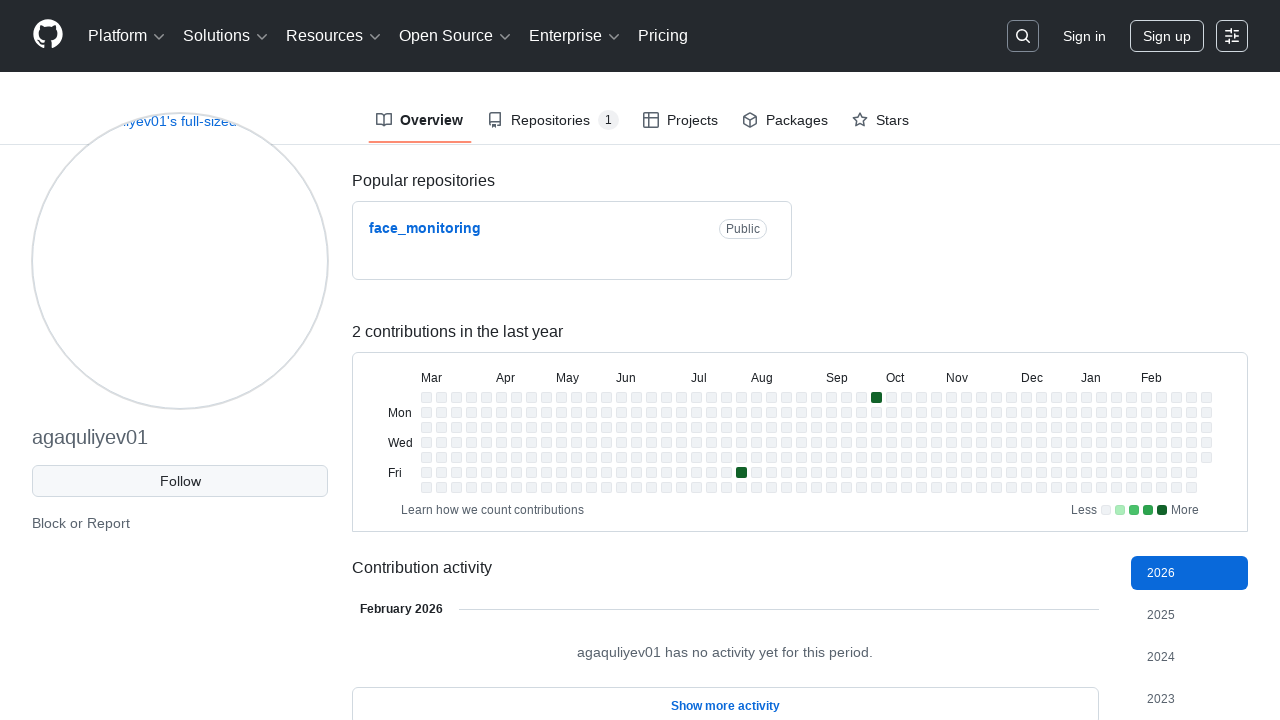